Tests right-click context menu functionality by performing a right-click action on an element, selecting the copy option from the context menu, and handling the resulting alert

Starting URL: https://swisnl.github.io/jQuery-contextMenu/demo.html

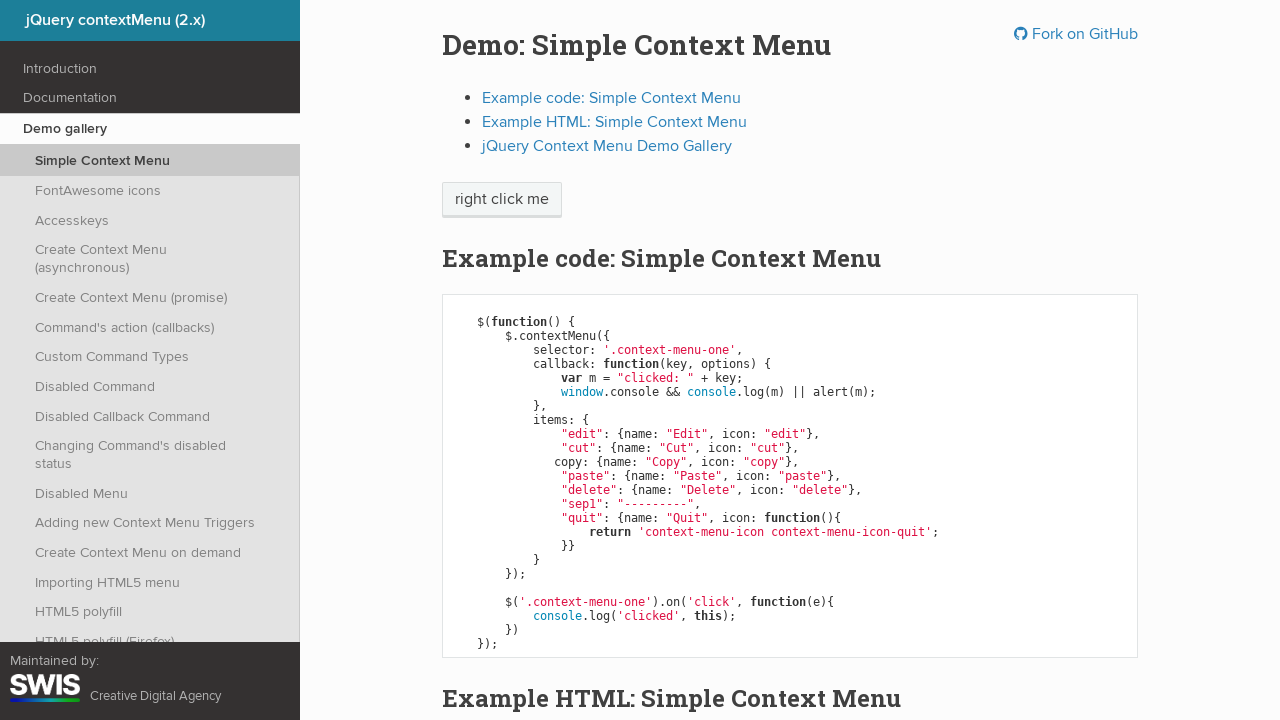

Located the element to right-click using XPath
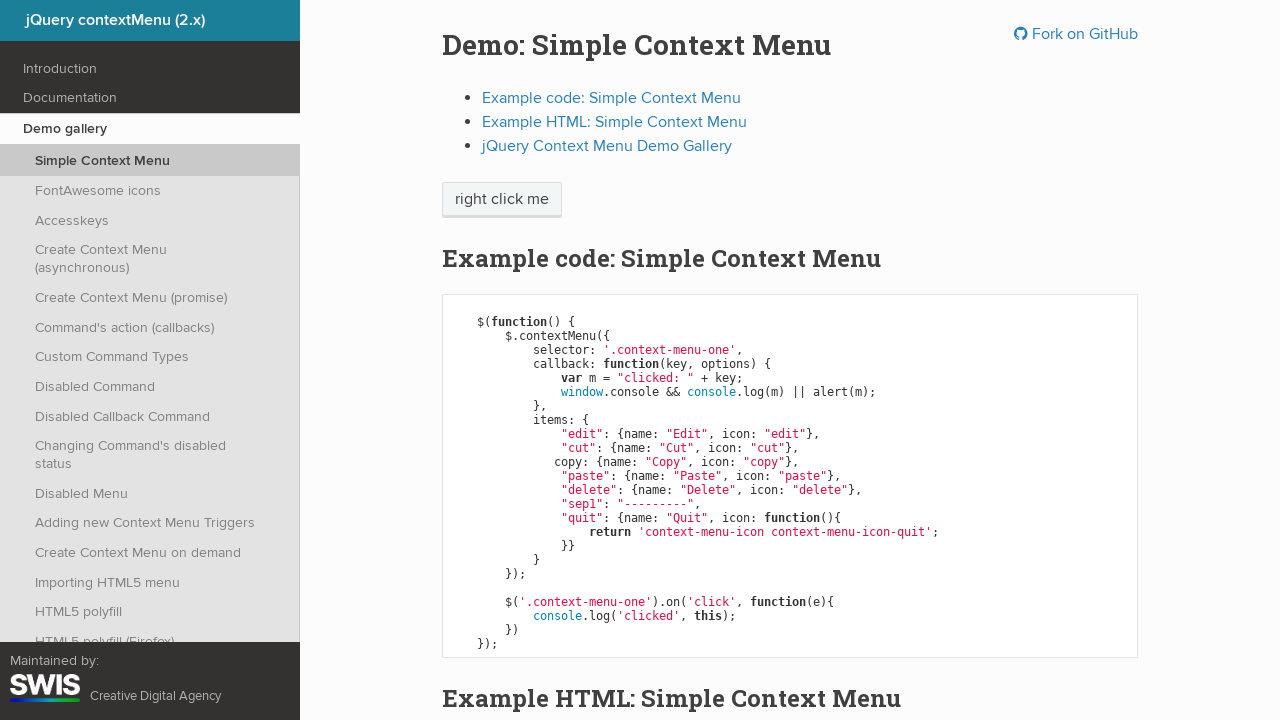

Performed right-click on the target element at (502, 200) on xpath=/html/body/div/section/div/div/div/p/span
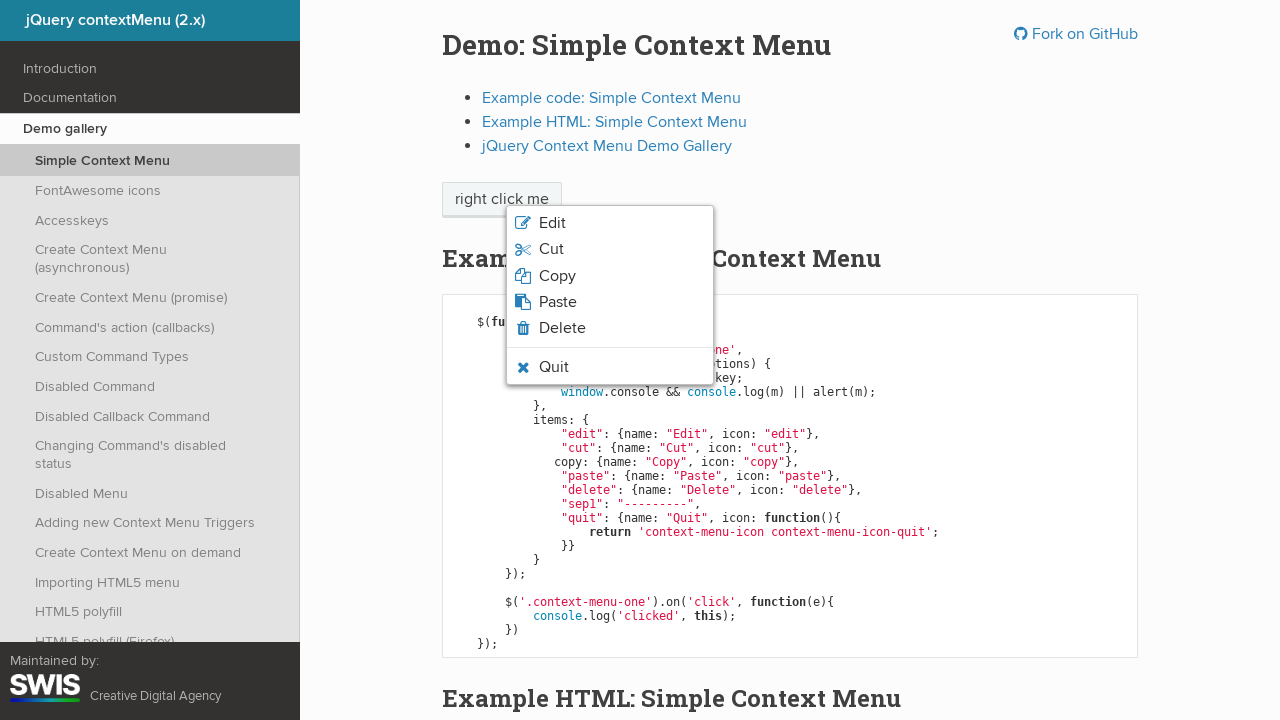

Clicked the 'Copy' option from the context menu at (557, 276) on xpath=/html/body/ul/li[3]/span
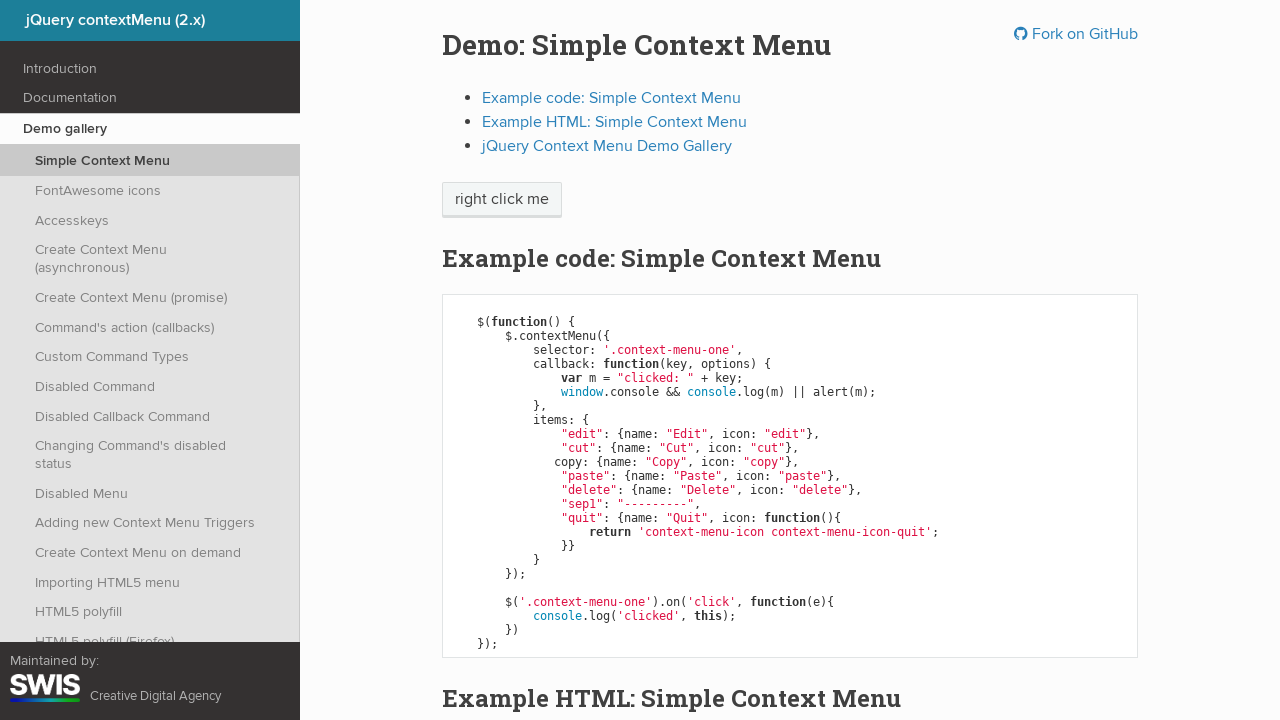

Set up dialog handler to accept alerts
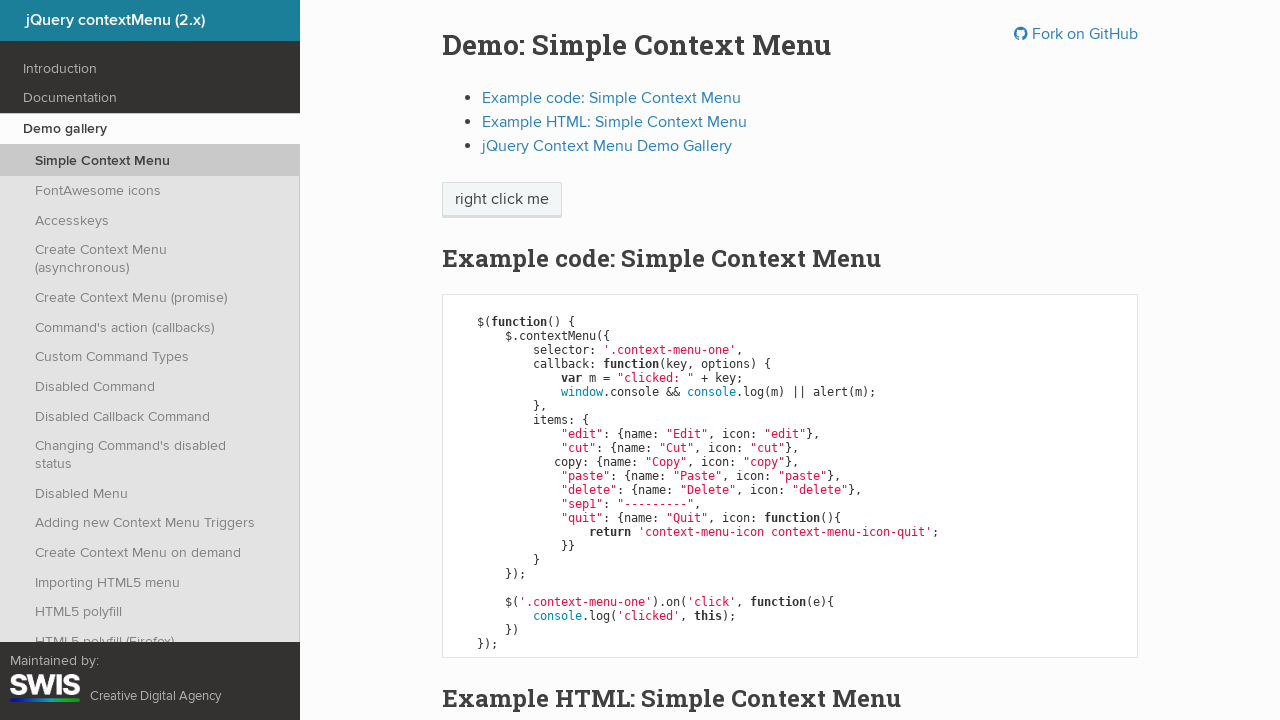

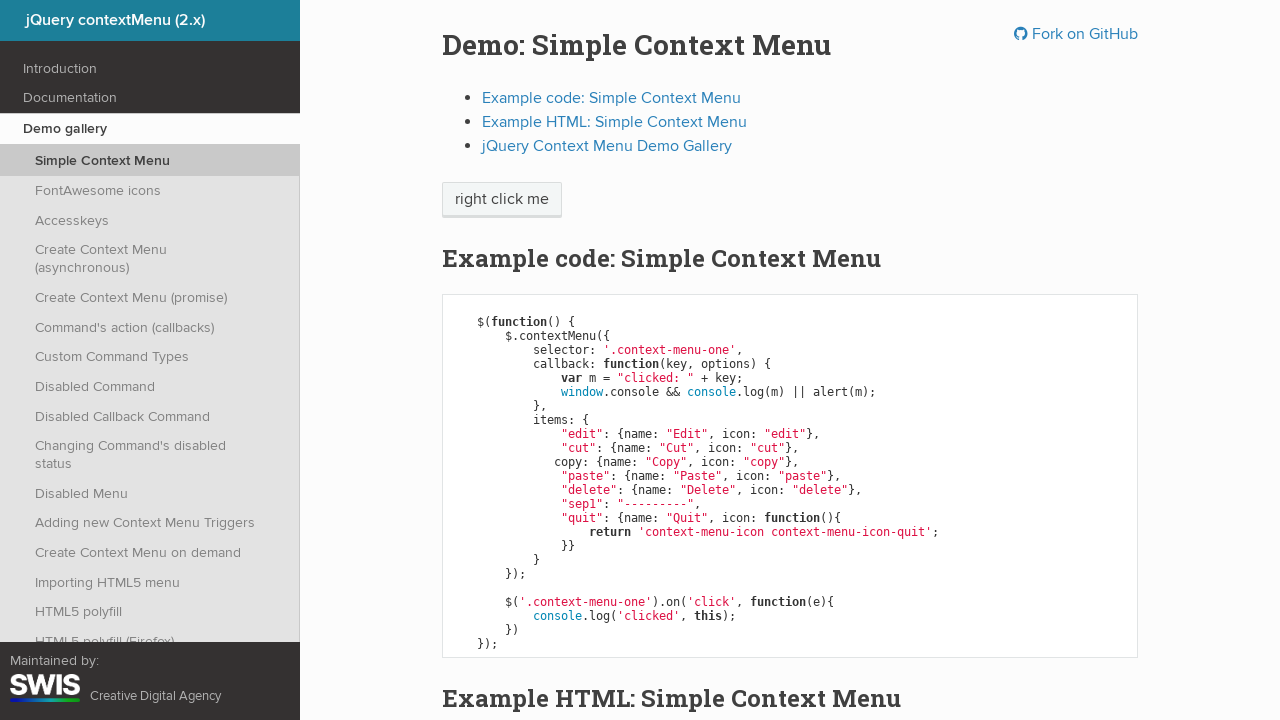